Tests keyboard shortcuts on a text comparison tool by entering text in the first field, selecting all with Ctrl+A, copying with Ctrl+C, tabbing to the next field, and pasting with Ctrl+V

Starting URL: https://text-compare.com/

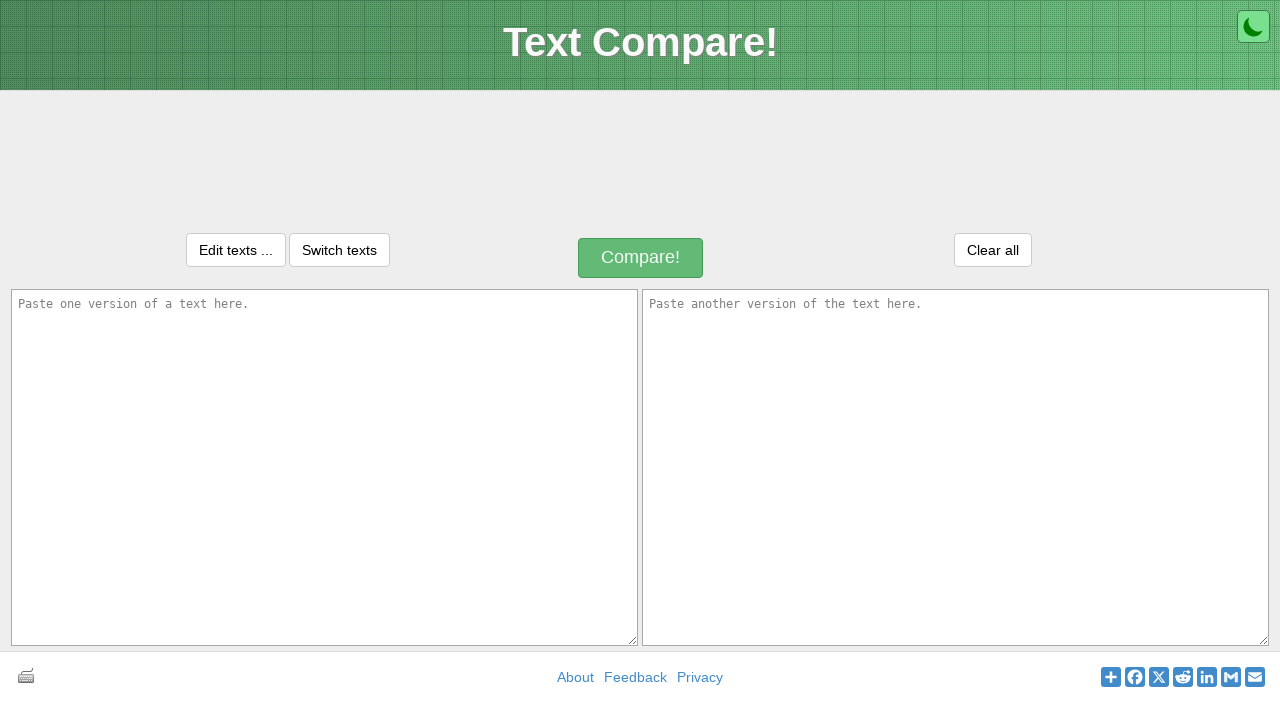

Filled first text field with 'Automation Testing' on #inputText1
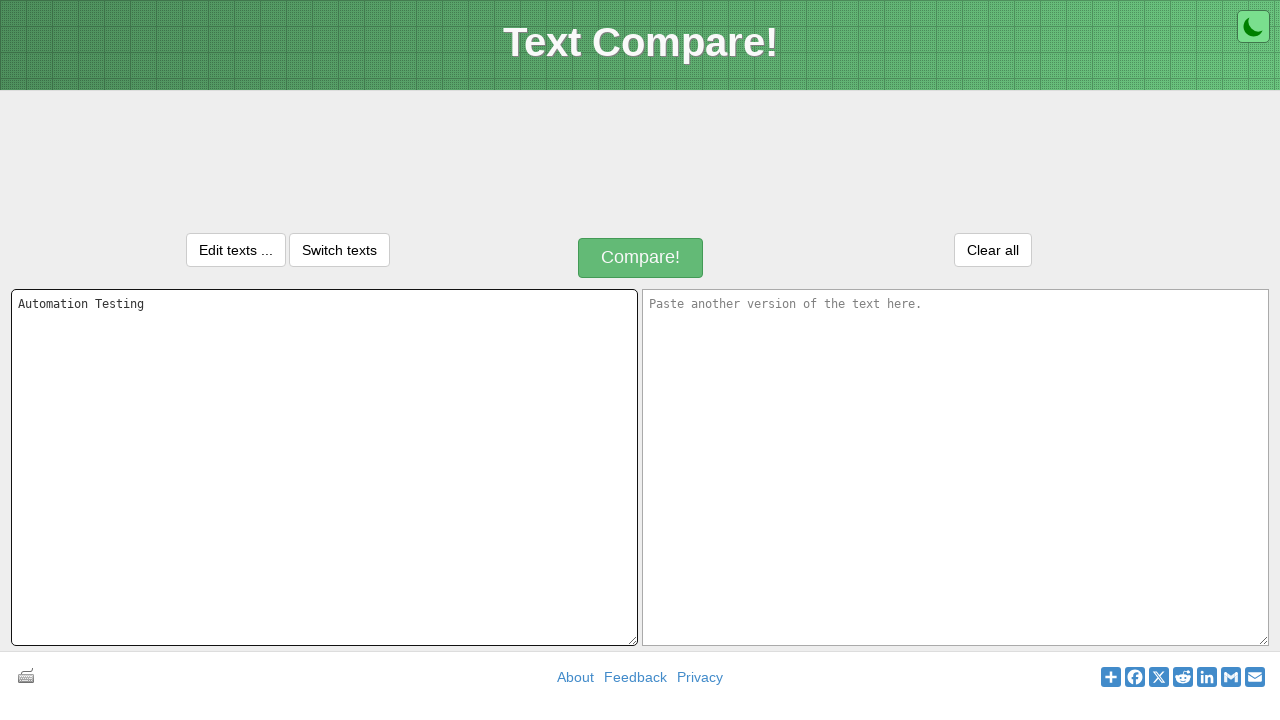

Selected all text in first field with Ctrl+A
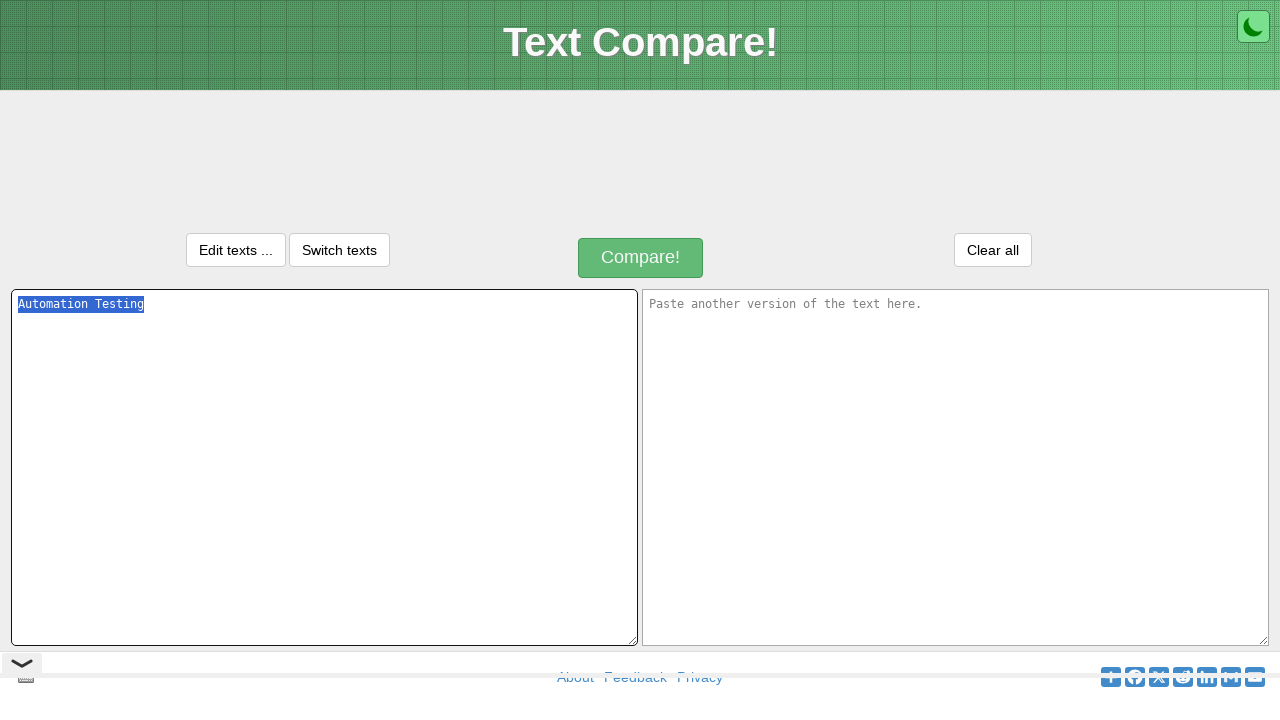

Copied selected text with Ctrl+C
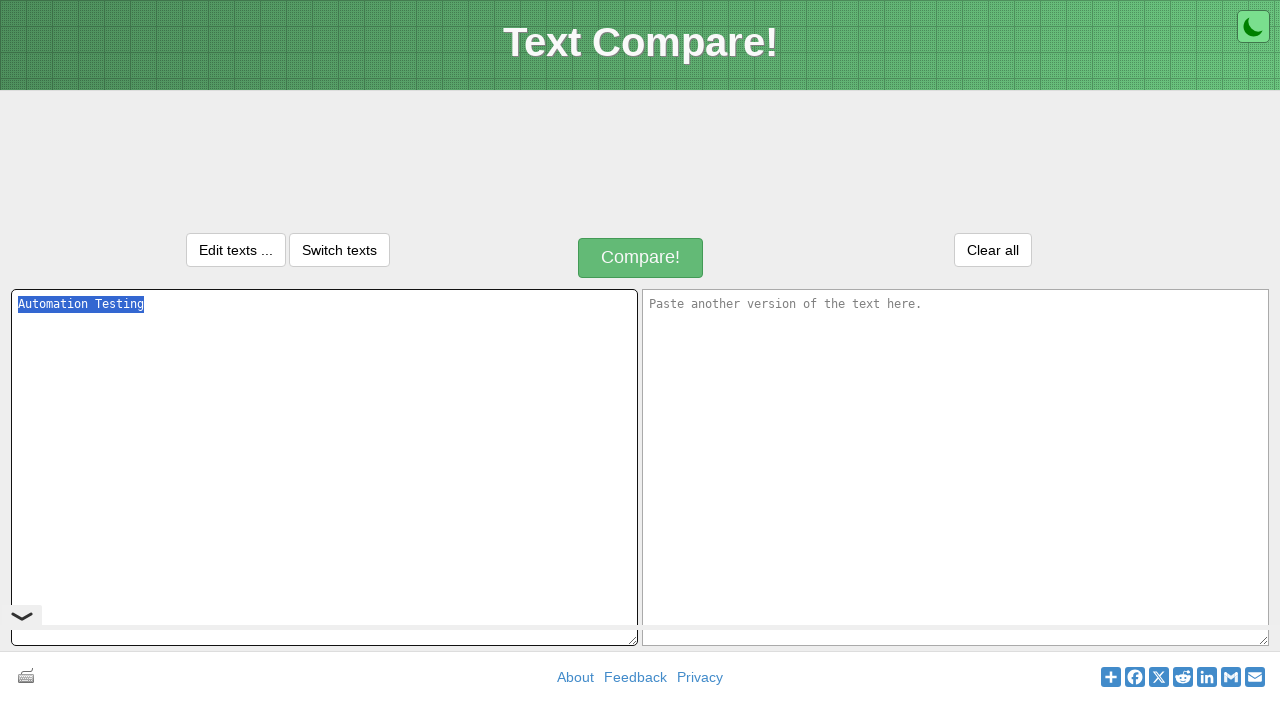

Tabbed to the next input field
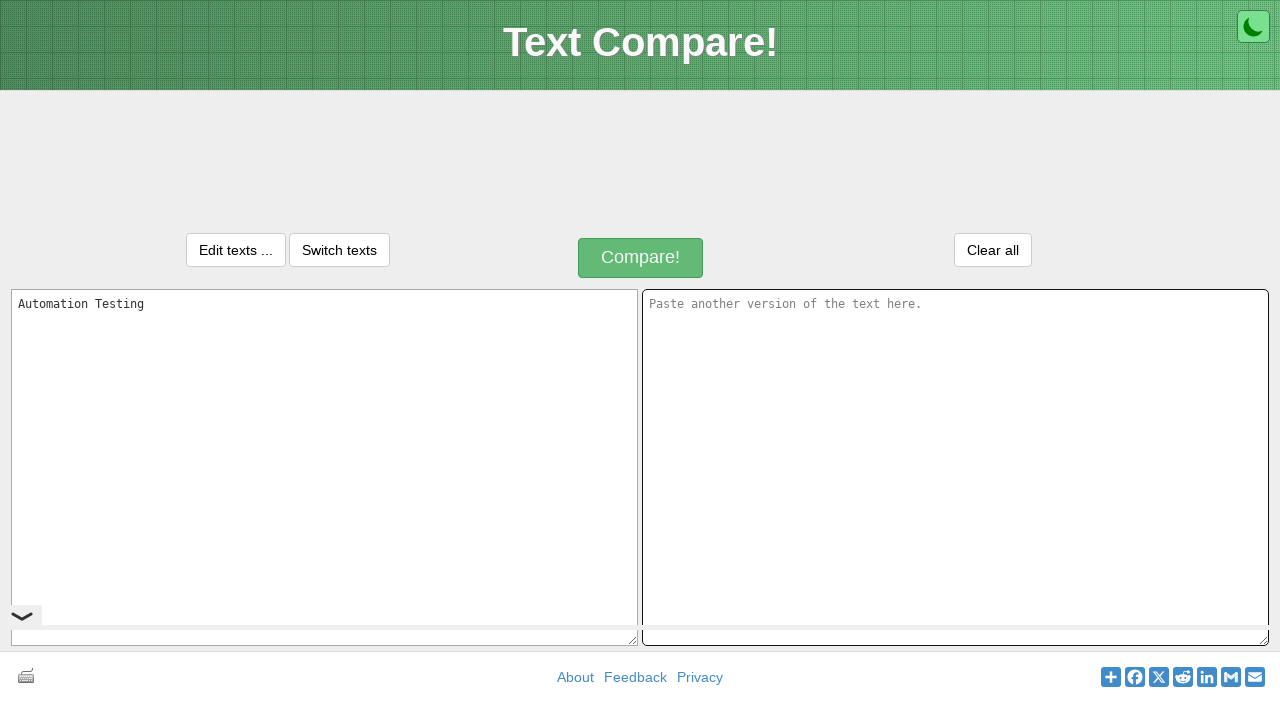

Pasted copied text into second field with Ctrl+V
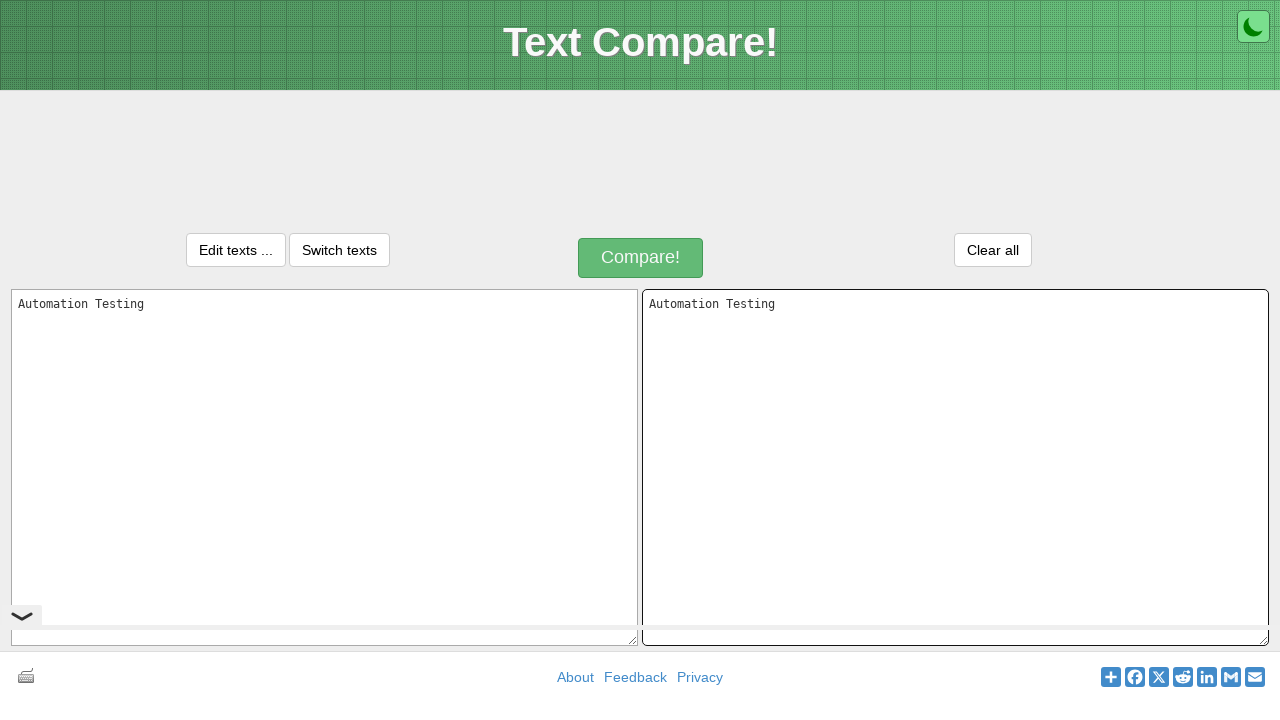

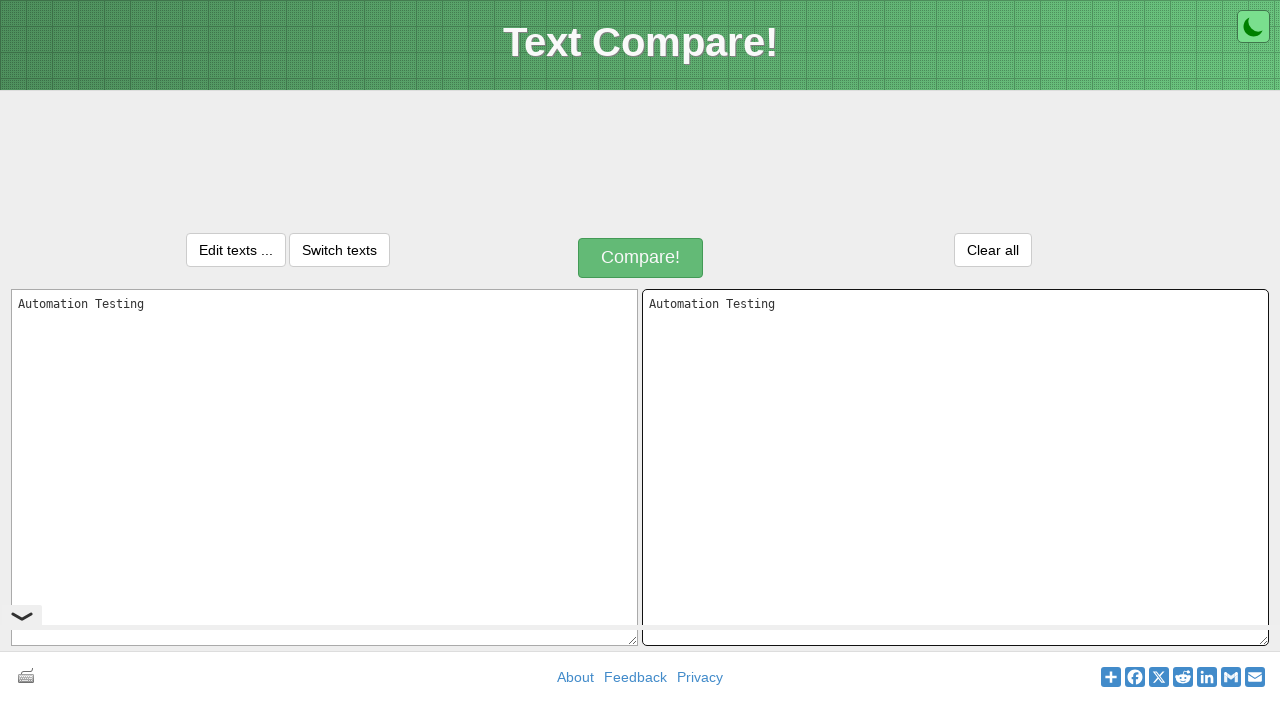